Tests form validation by submitting incomplete data and verifying that required fields are marked as invalid (red border indicating validation errors).

Starting URL: https://demoqa.com/automation-practice-form

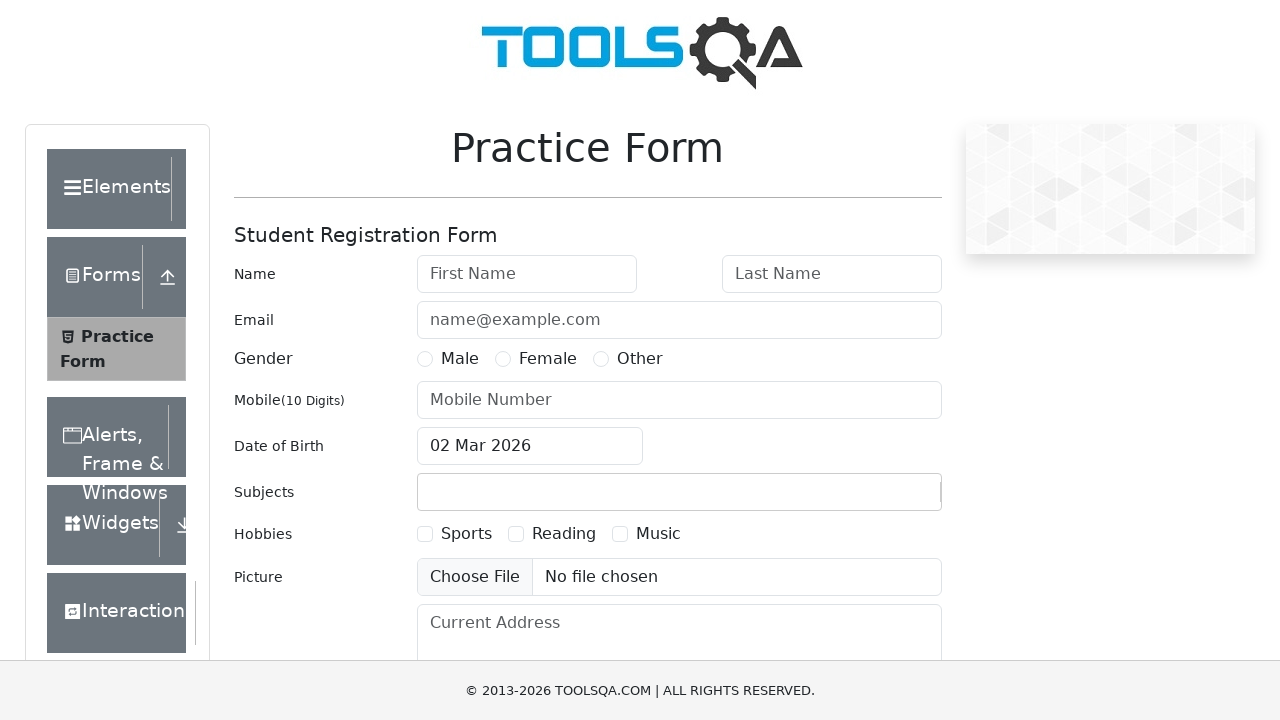

Hid ads and overlays that may interfere with clicks
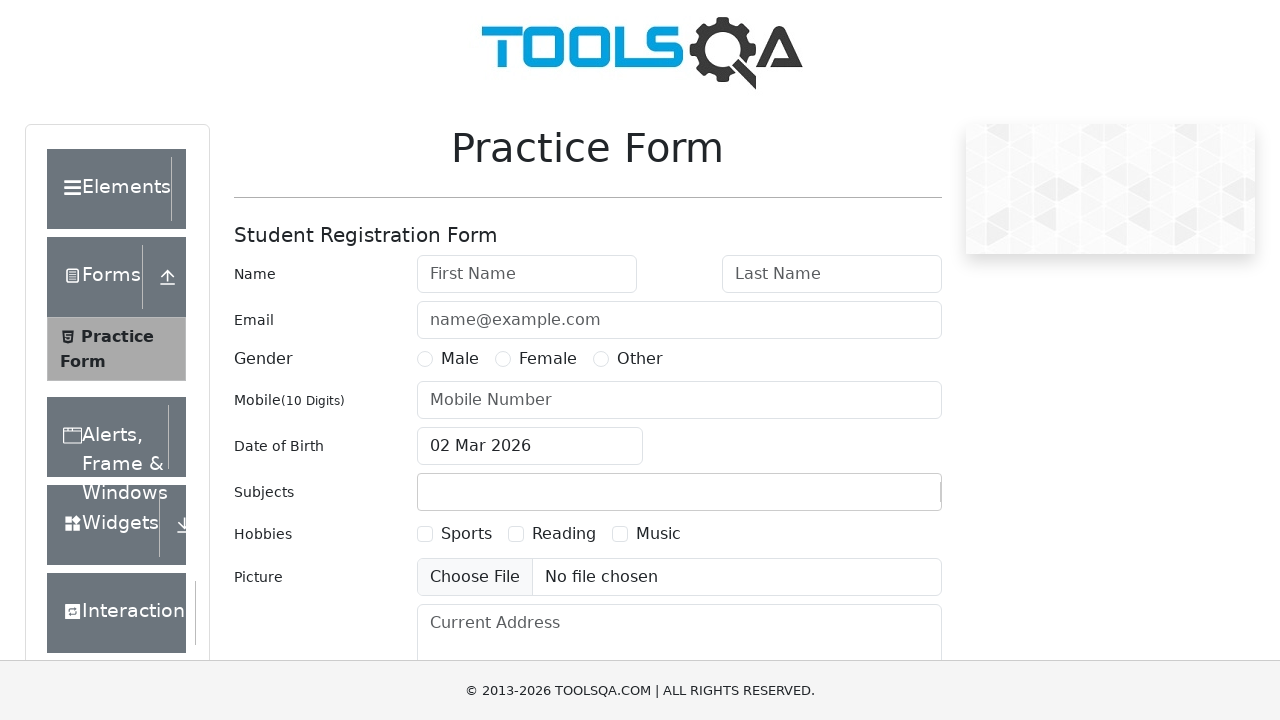

Filled firstName field with 'Sarah' on #firstName
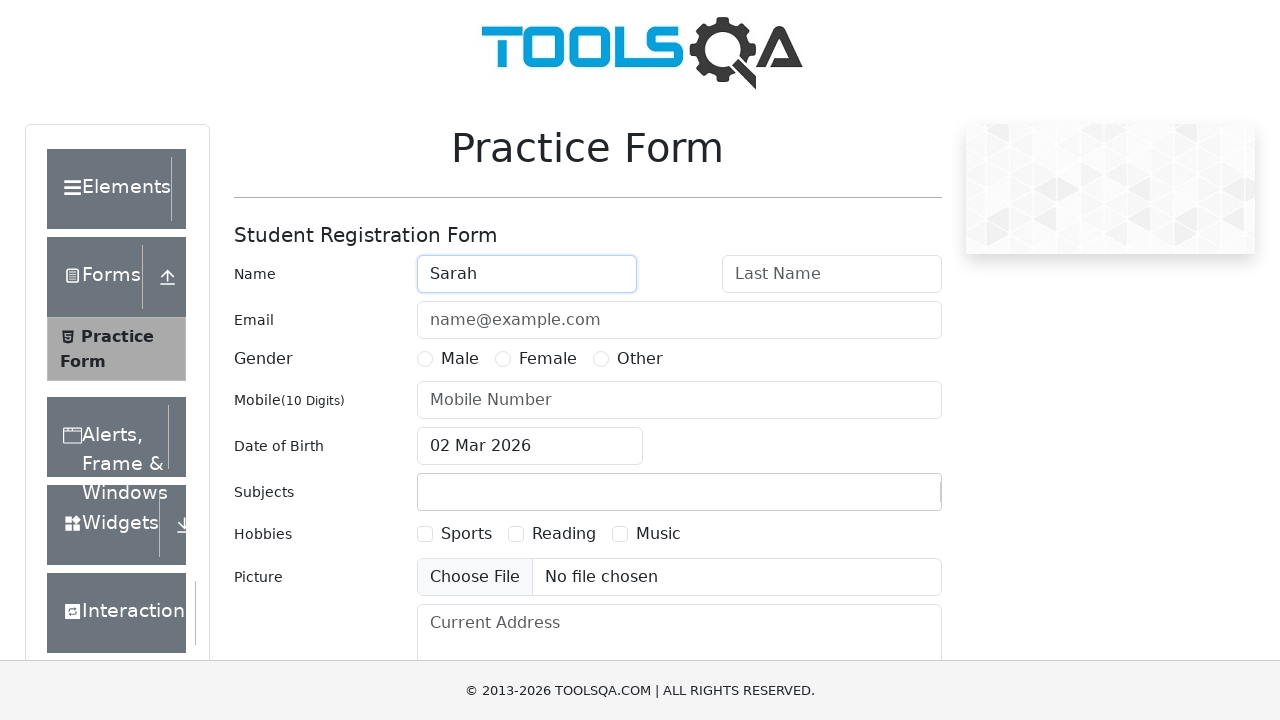

Scrolled to submit button
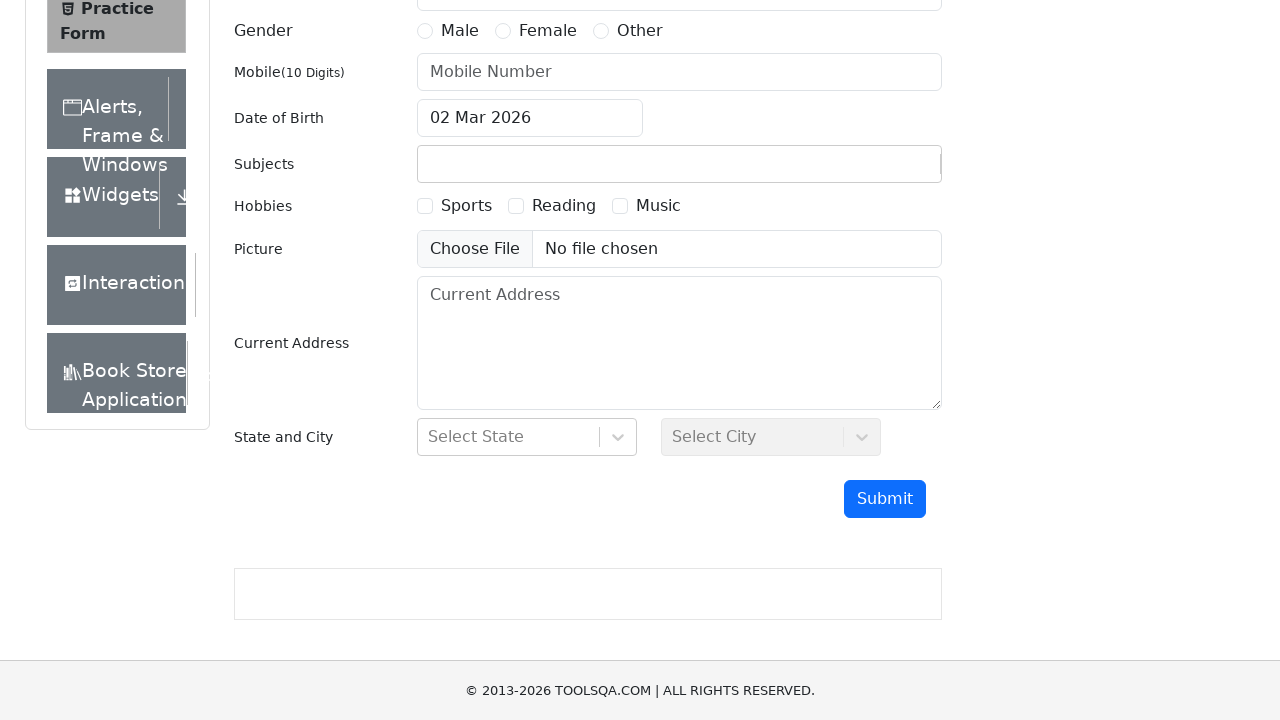

Clicked submit button with incomplete form data at (885, 499) on #submit
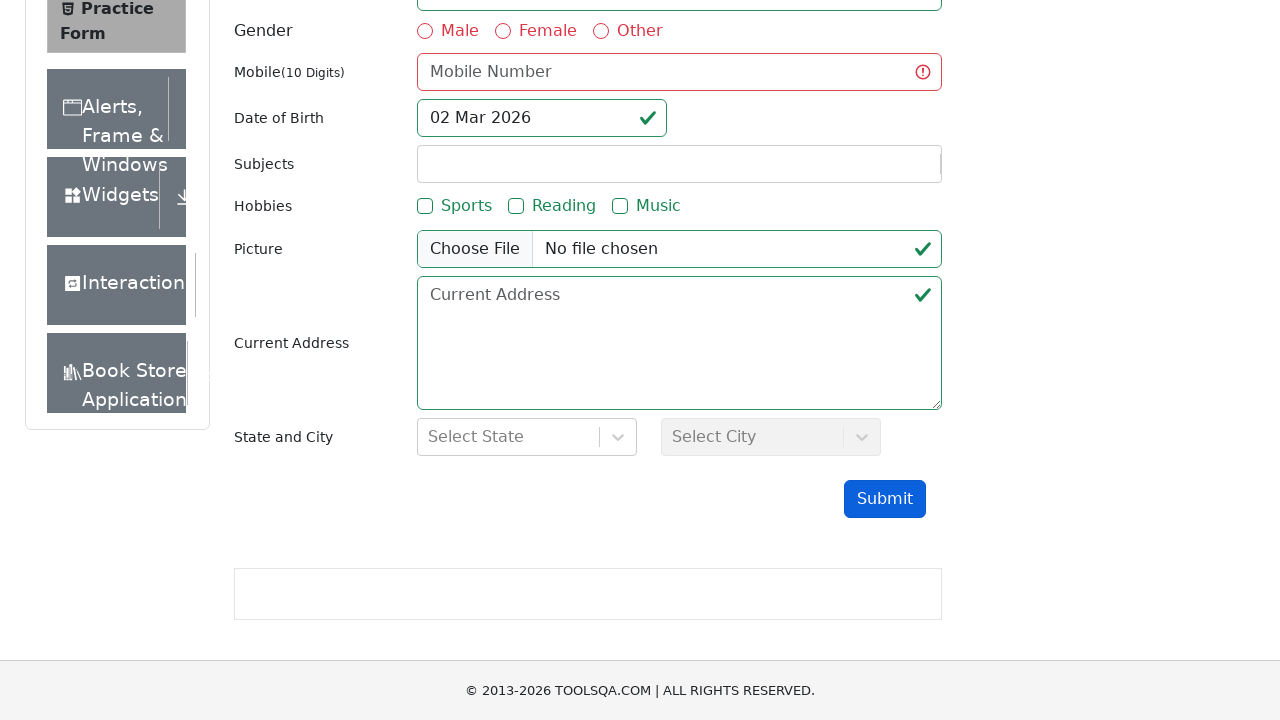

Evaluated HTML5 validation status - found 5 invalid required fields
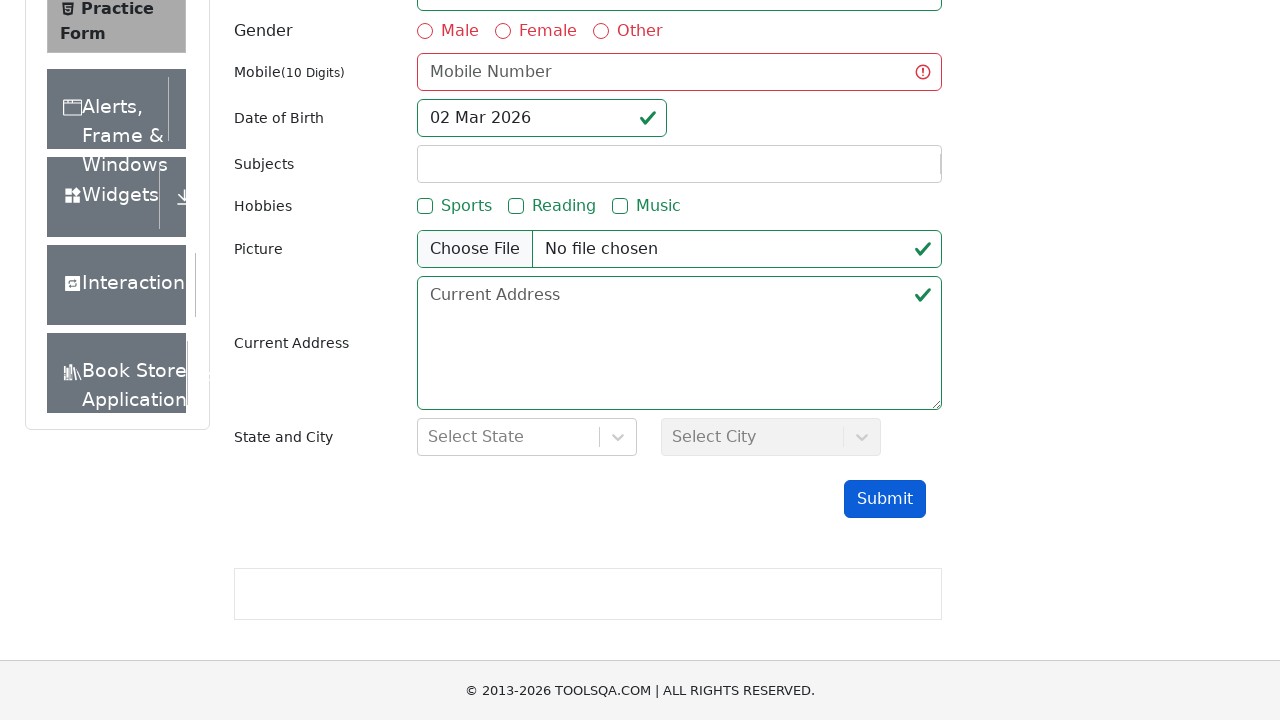

Assertion passed: required fields are marked as invalid
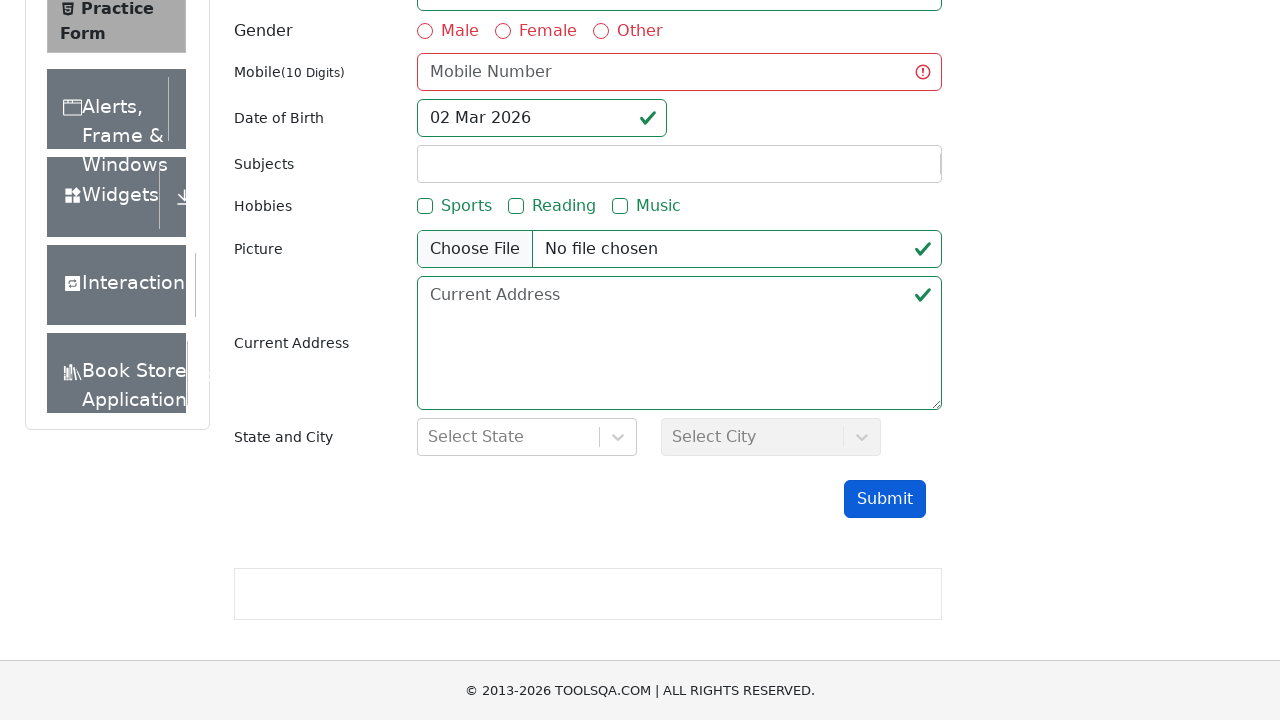

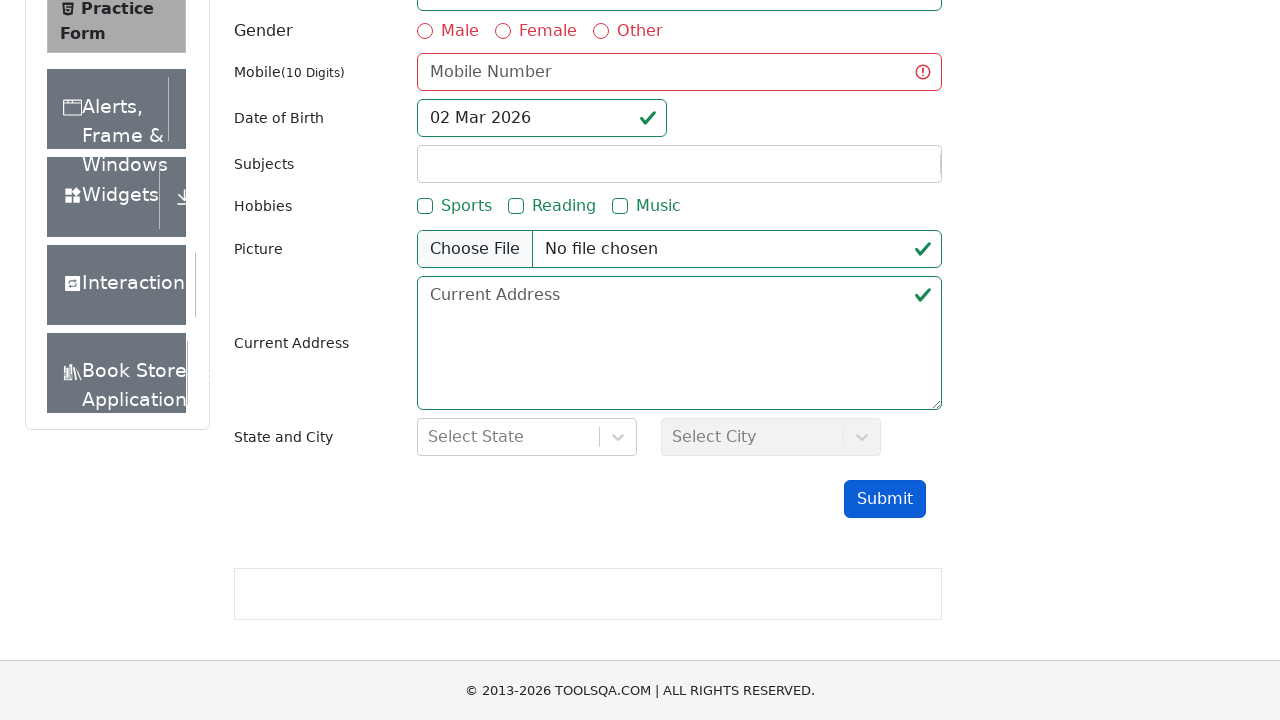